Tests a registration form by filling in required fields (first name, last name, email) and submitting, then verifying the success message.

Starting URL: http://suninjuly.github.io/registration1.html

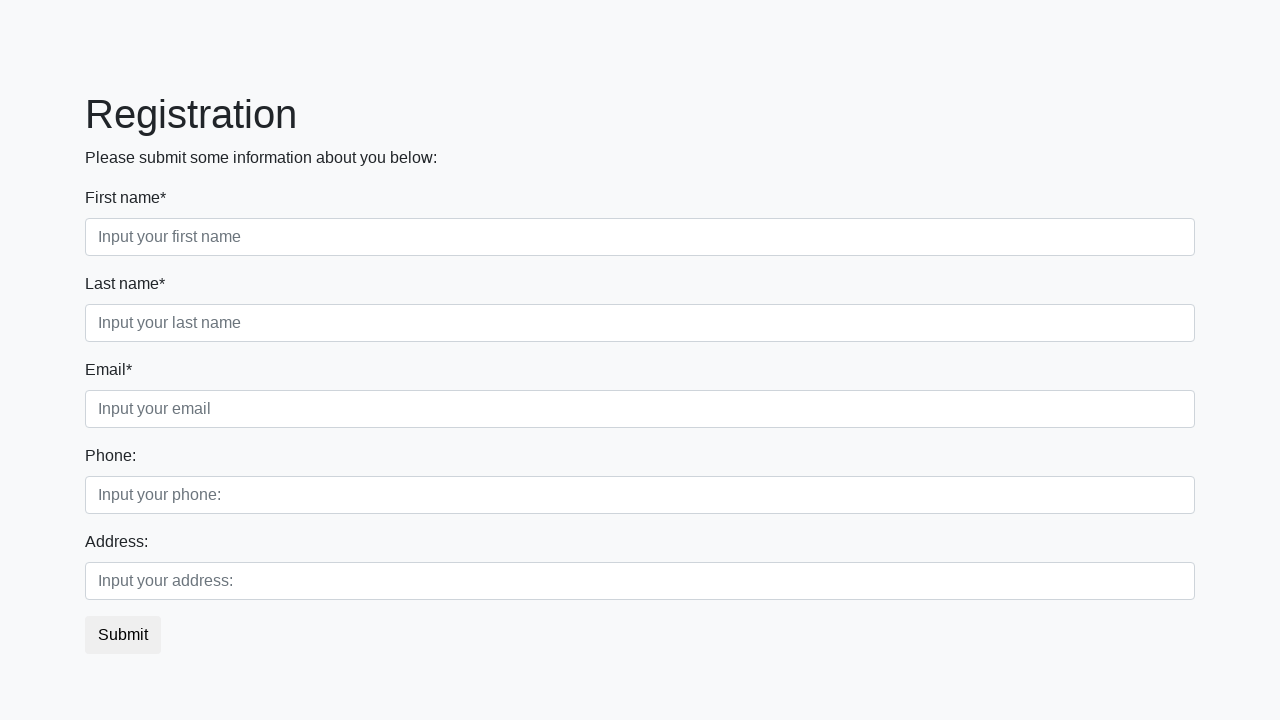

Filled first name field with 'Ivan' on .first[required]
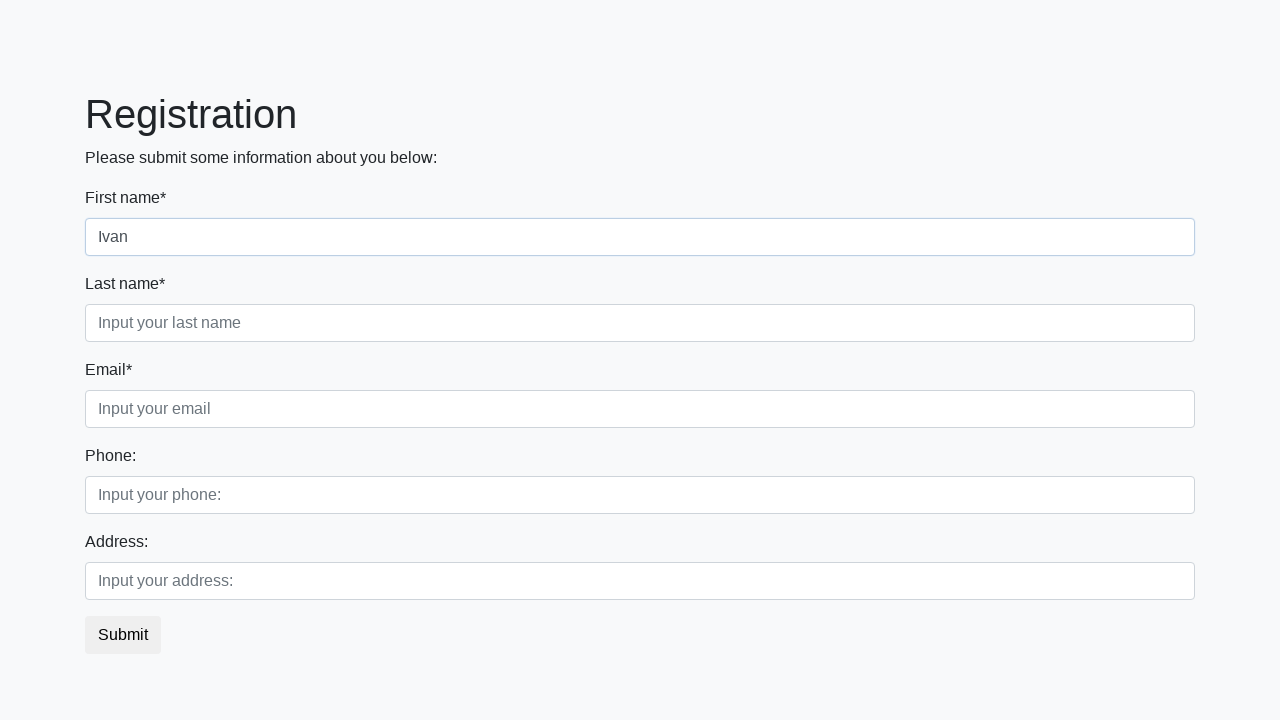

Filled last name field with 'Petrov' on .second[required]
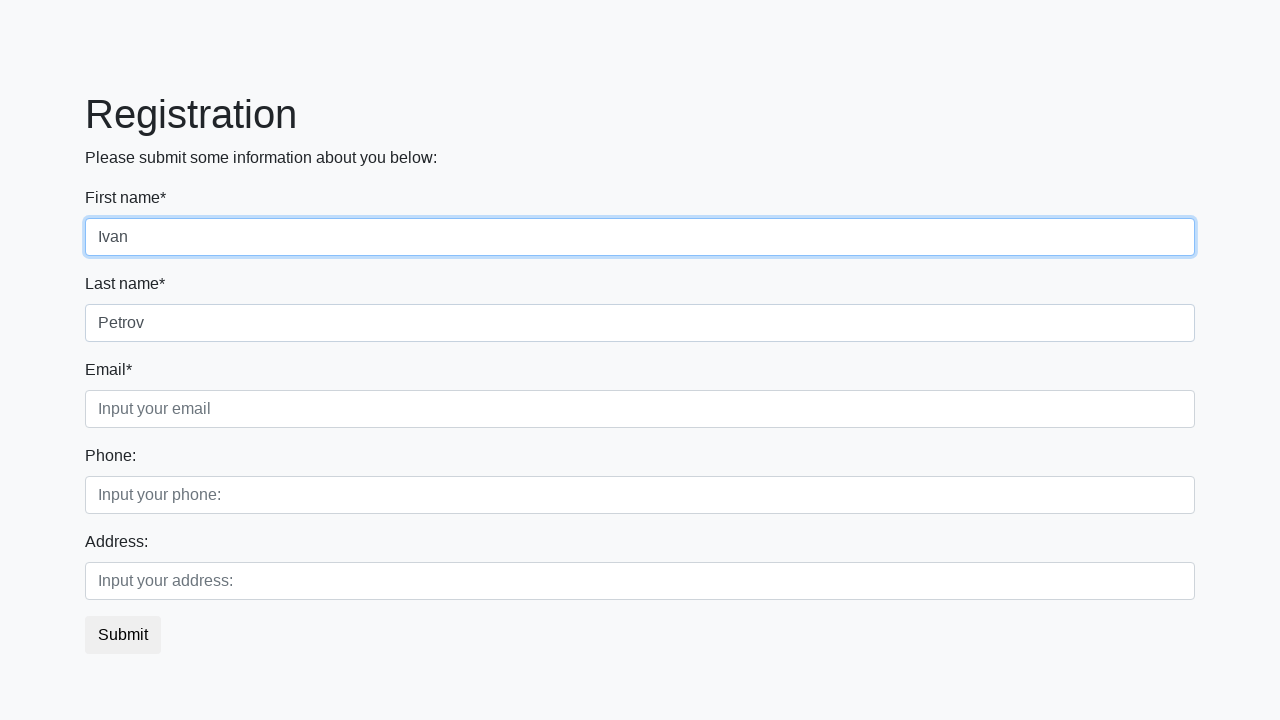

Filled email field with 'mymail@gmail.com' on .third[required]
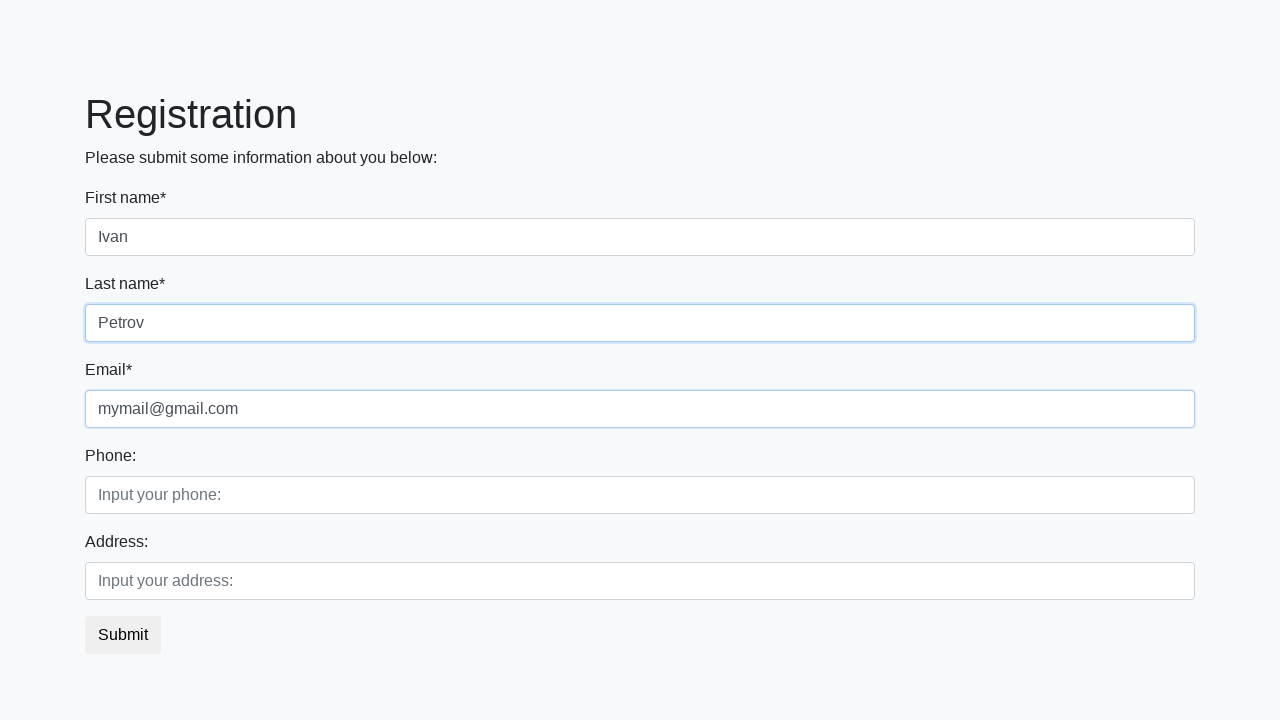

Clicked submit button to register at (123, 635) on button.btn
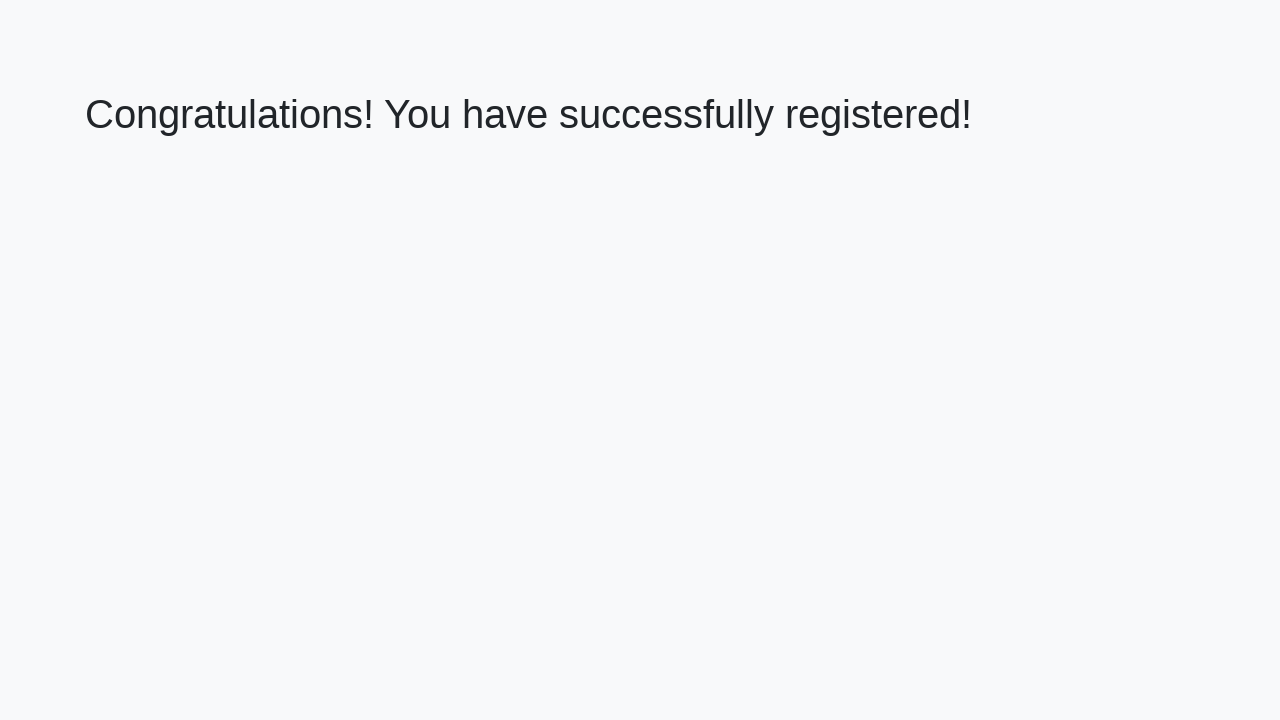

Success message (h1) element loaded
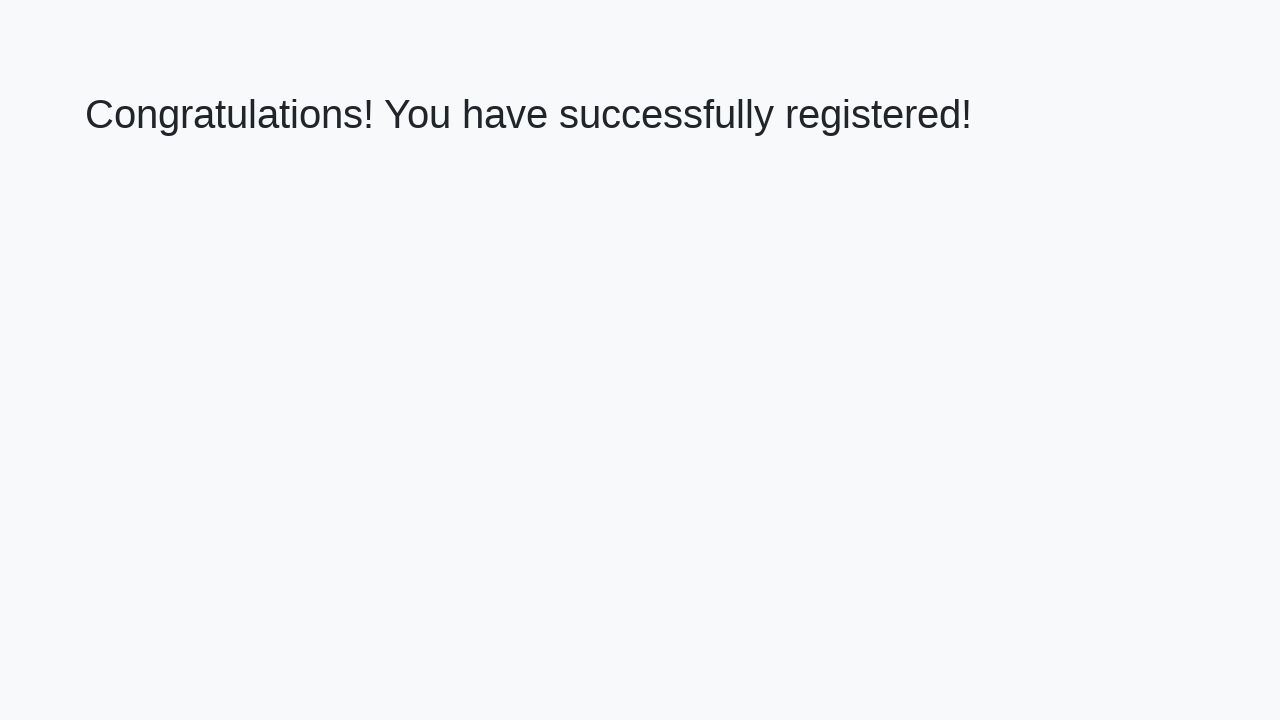

Retrieved success message text: 'Congratulations! You have successfully registered!'
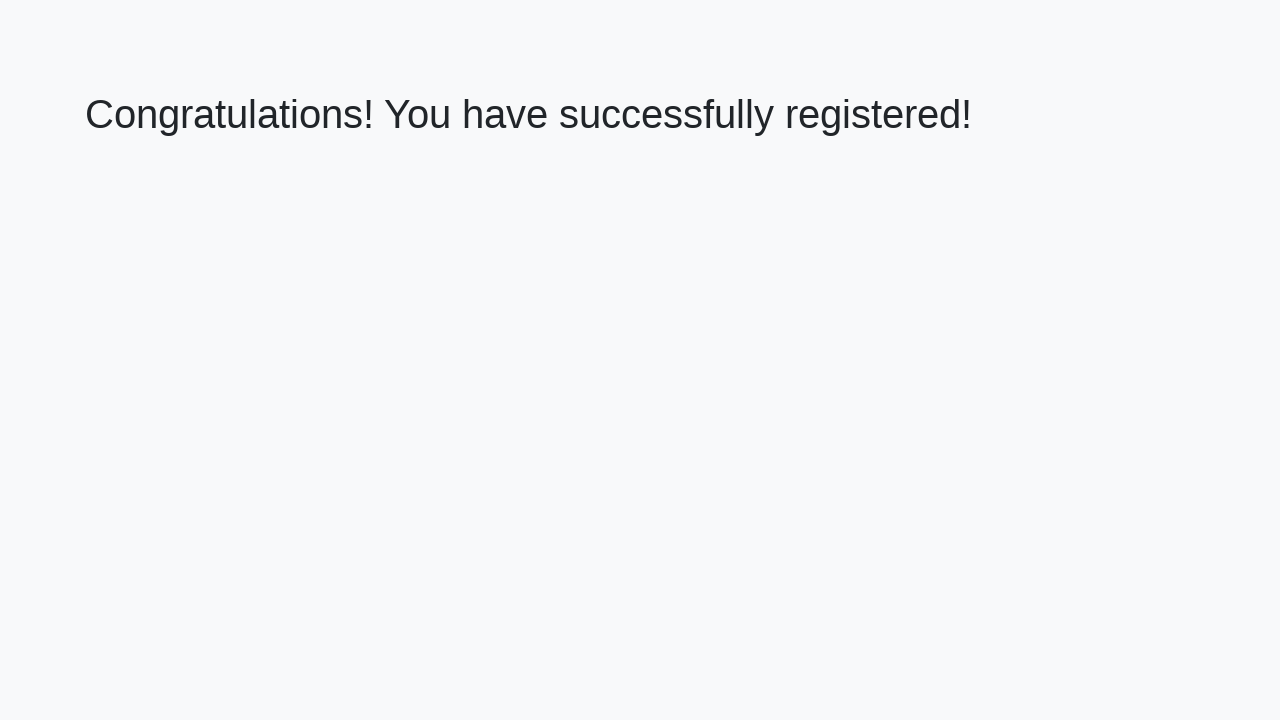

Verified success message matches expected text
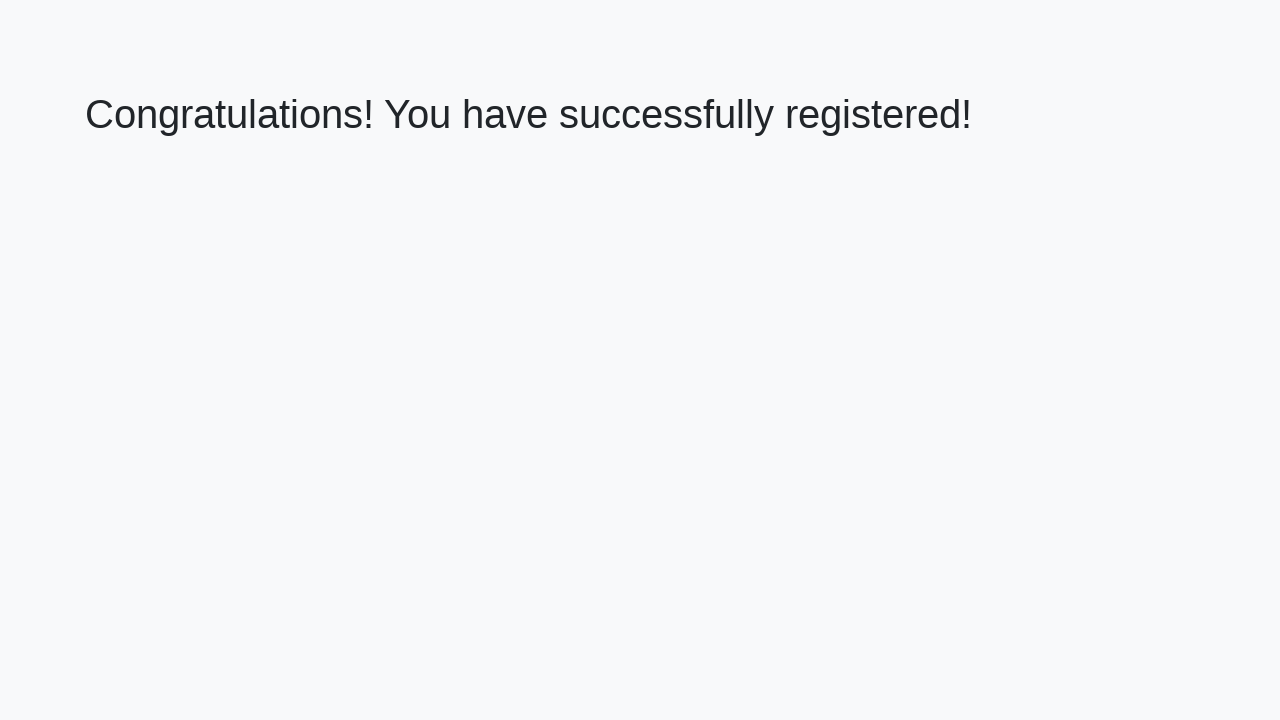

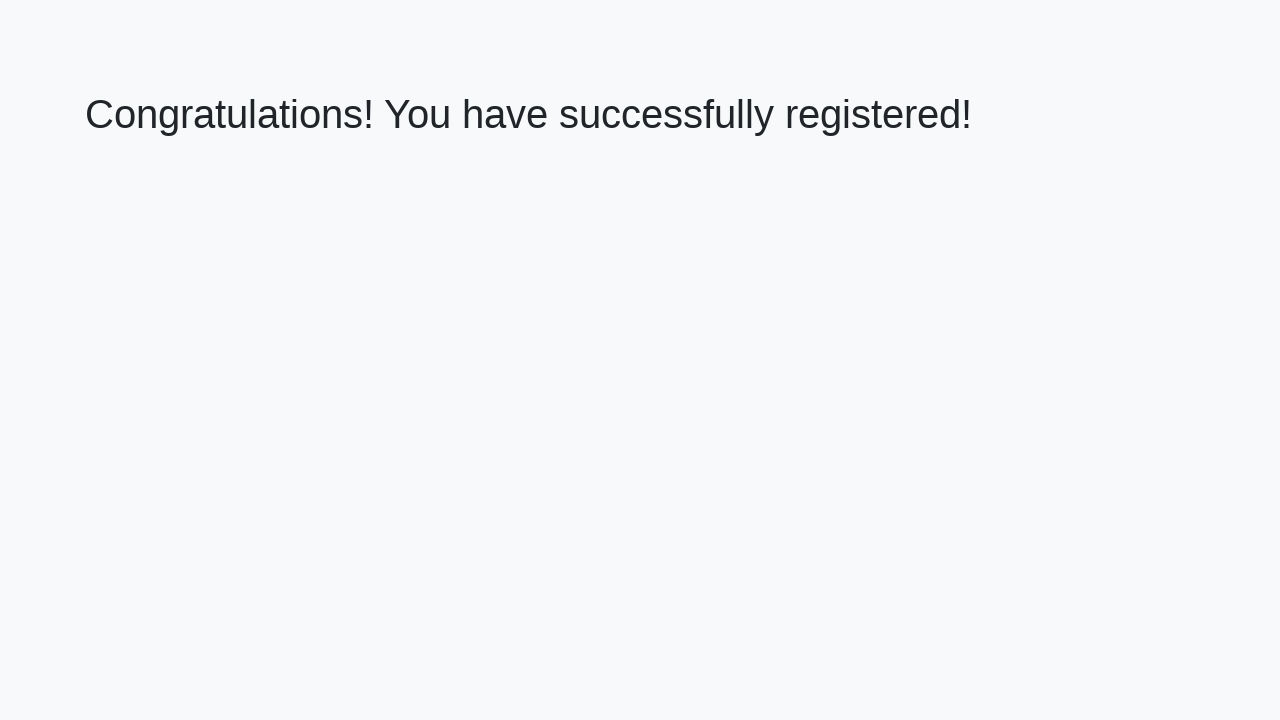